Tests opting out of A/B testing by adding an opt-out cookie on the homepage before navigating to the A/B test page.

Starting URL: http://the-internet.herokuapp.com

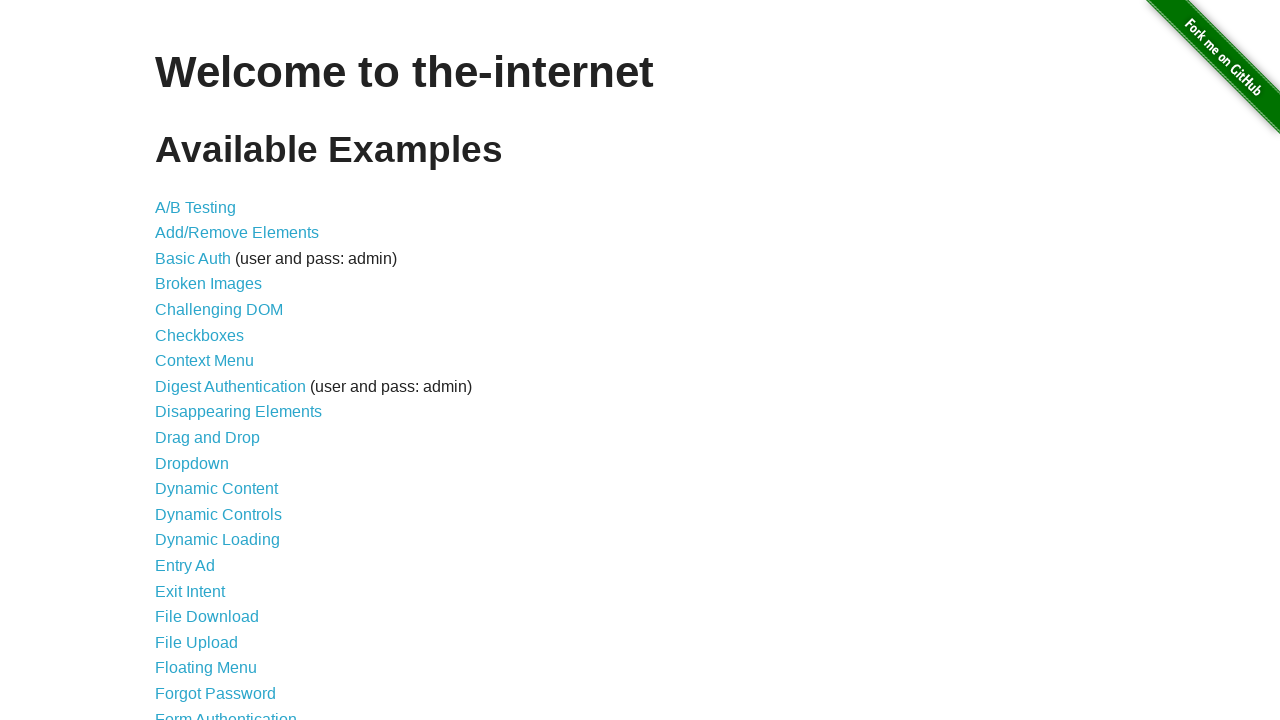

Added optimizelyOptOut cookie to opt out of A/B testing
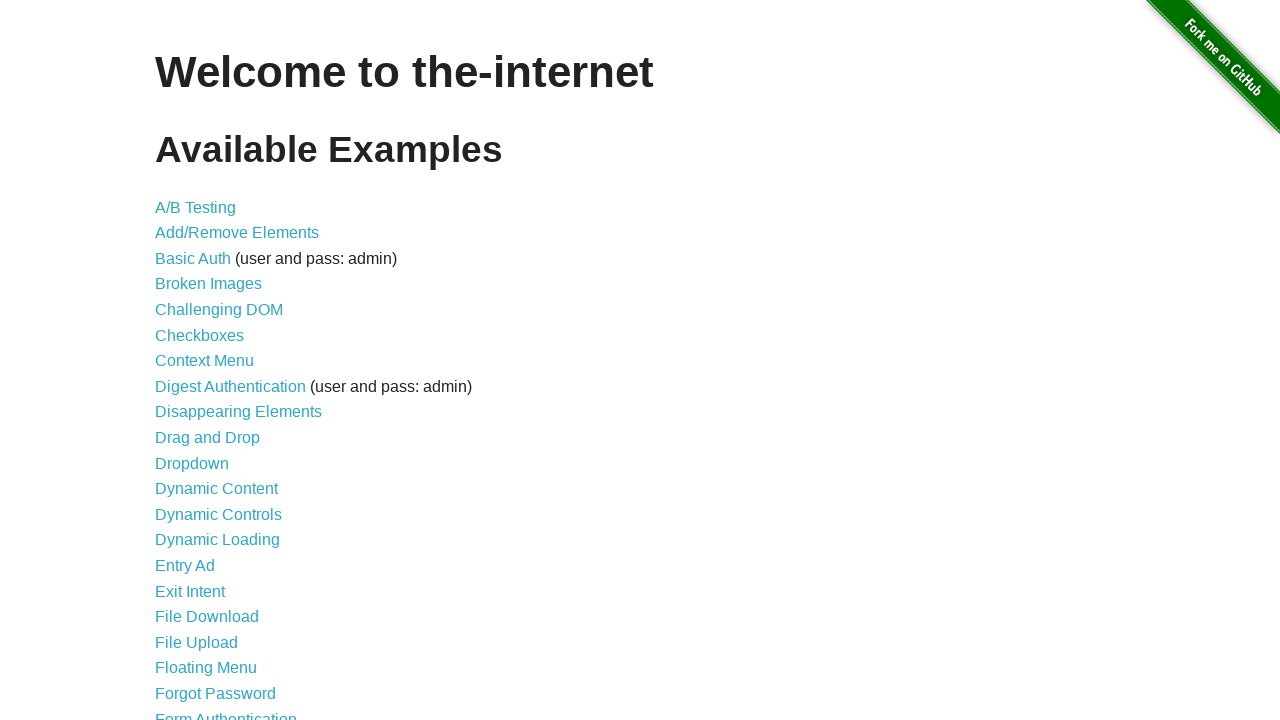

Navigated to A/B test page
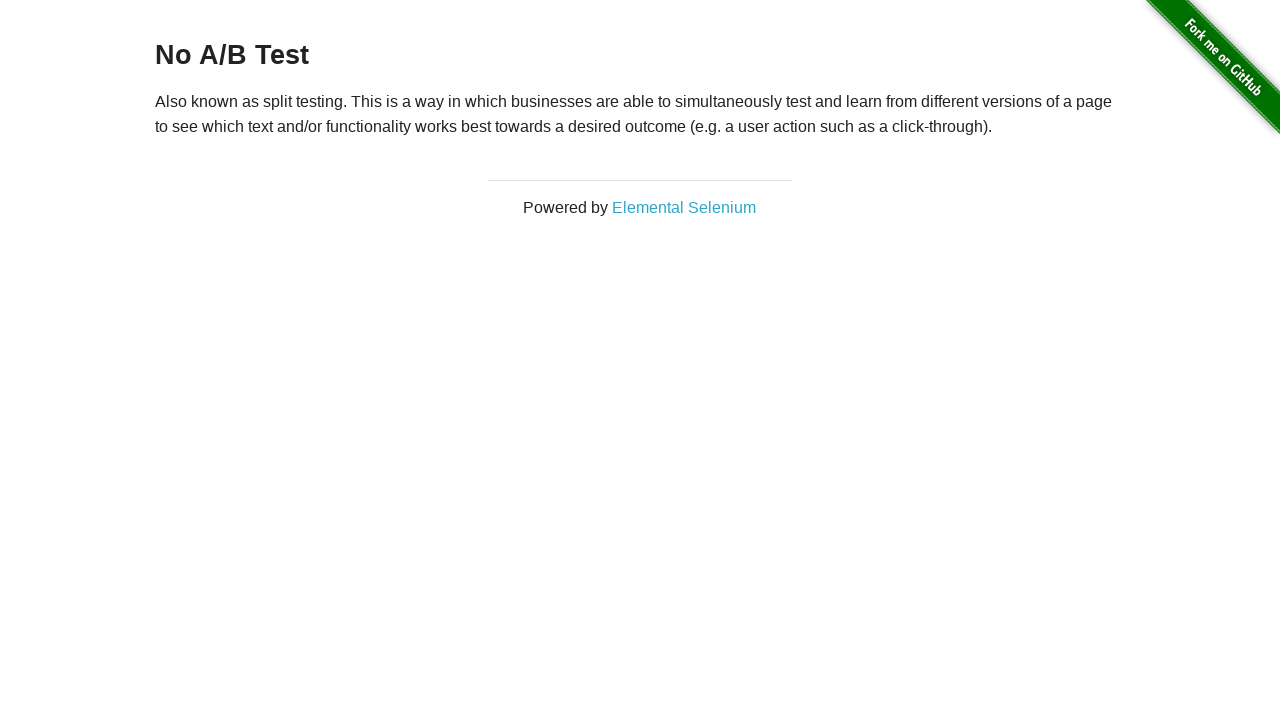

Retrieved heading text from page
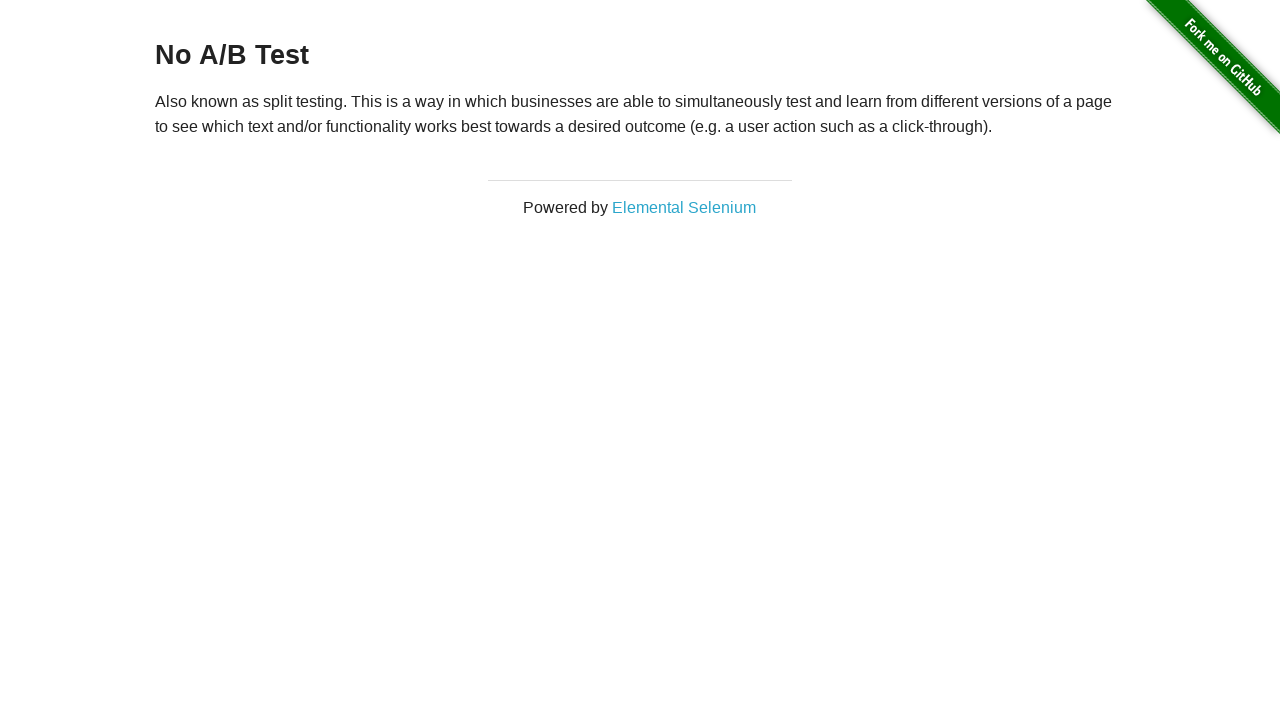

Verified heading displays 'No A/B Test' confirming opt-out cookie worked
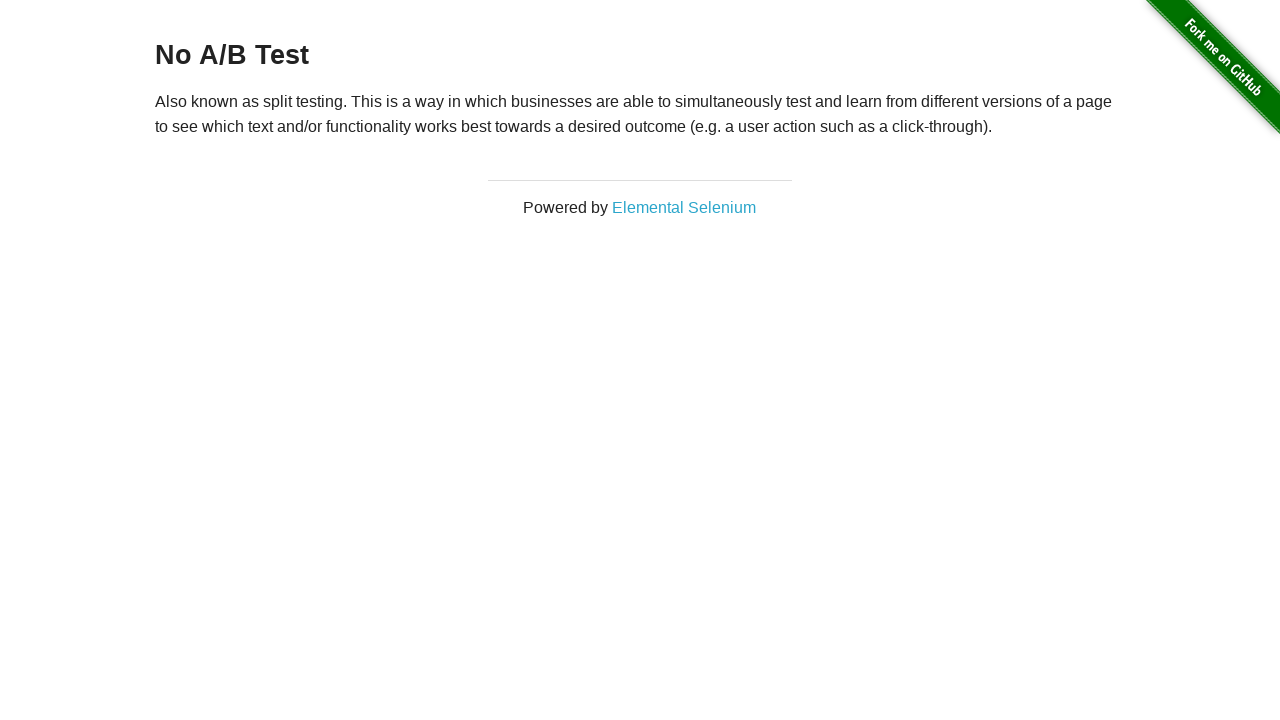

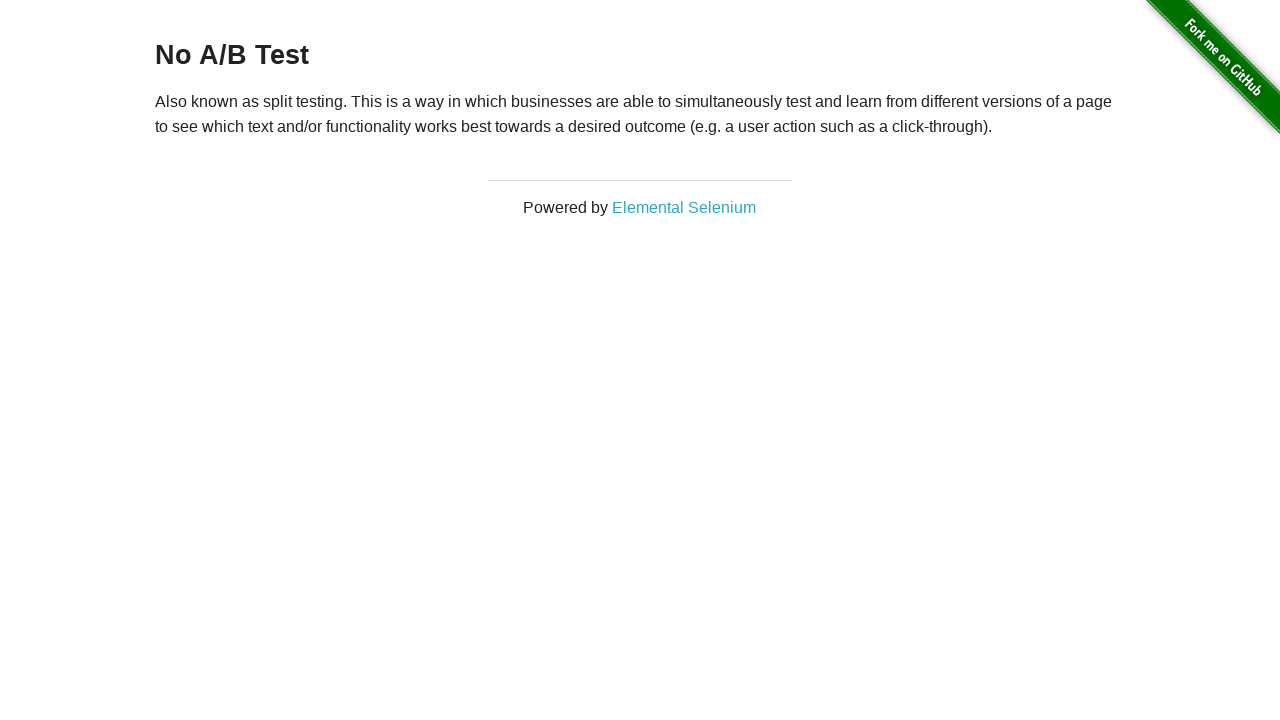